Navigates to a Brazilian weather website and verifies that the current temperature element is displayed on the page.

Starting URL: https://www.climatempo.com.br/

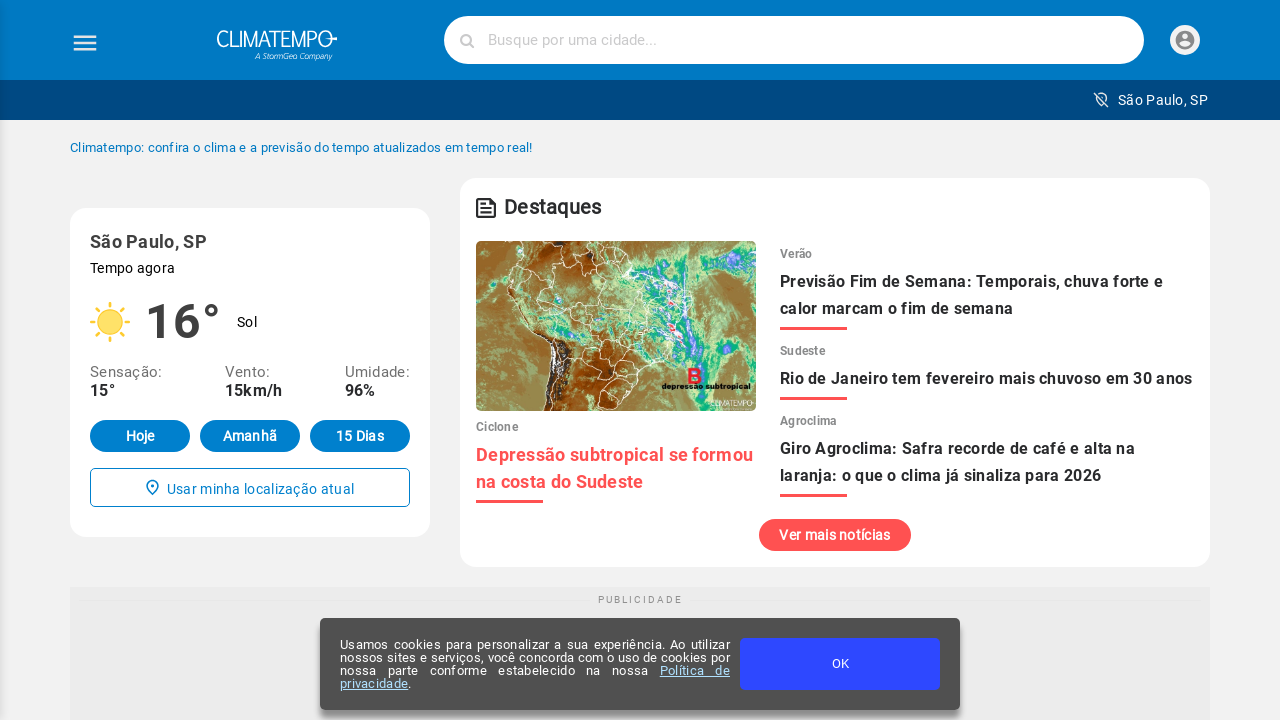

Navigated to Climatempo Brazilian weather website
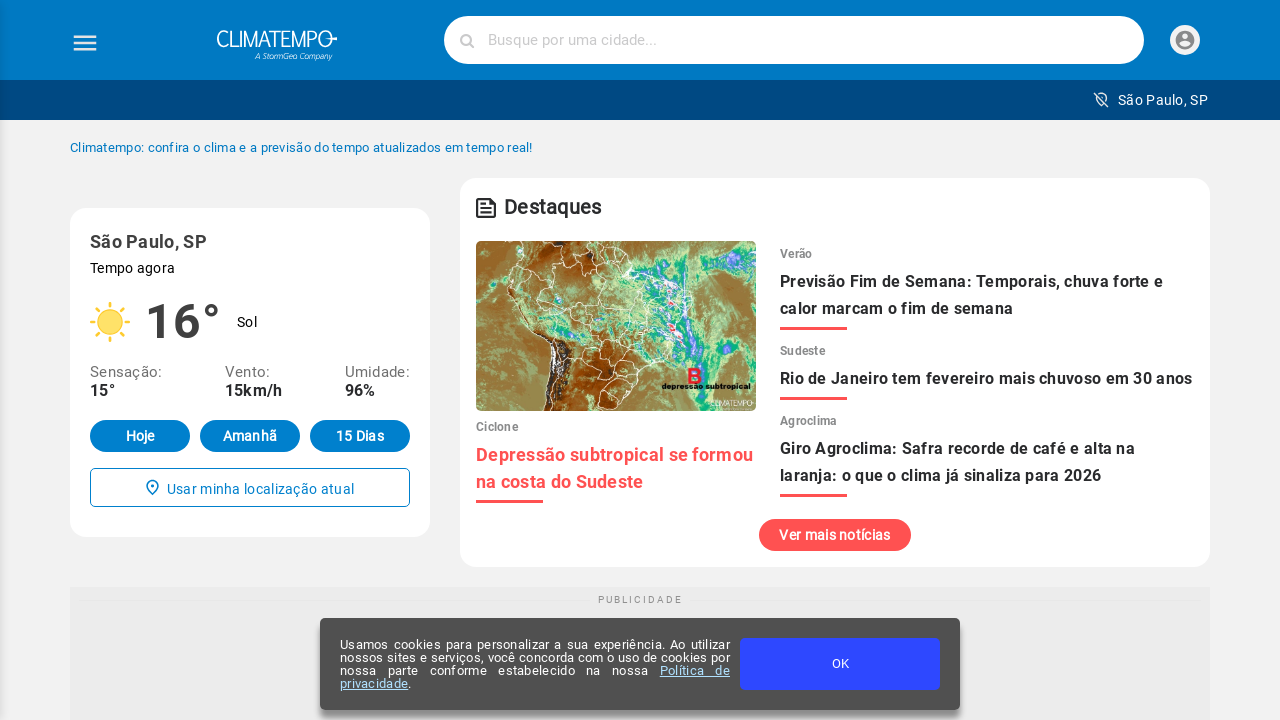

Current temperature element is visible on the page
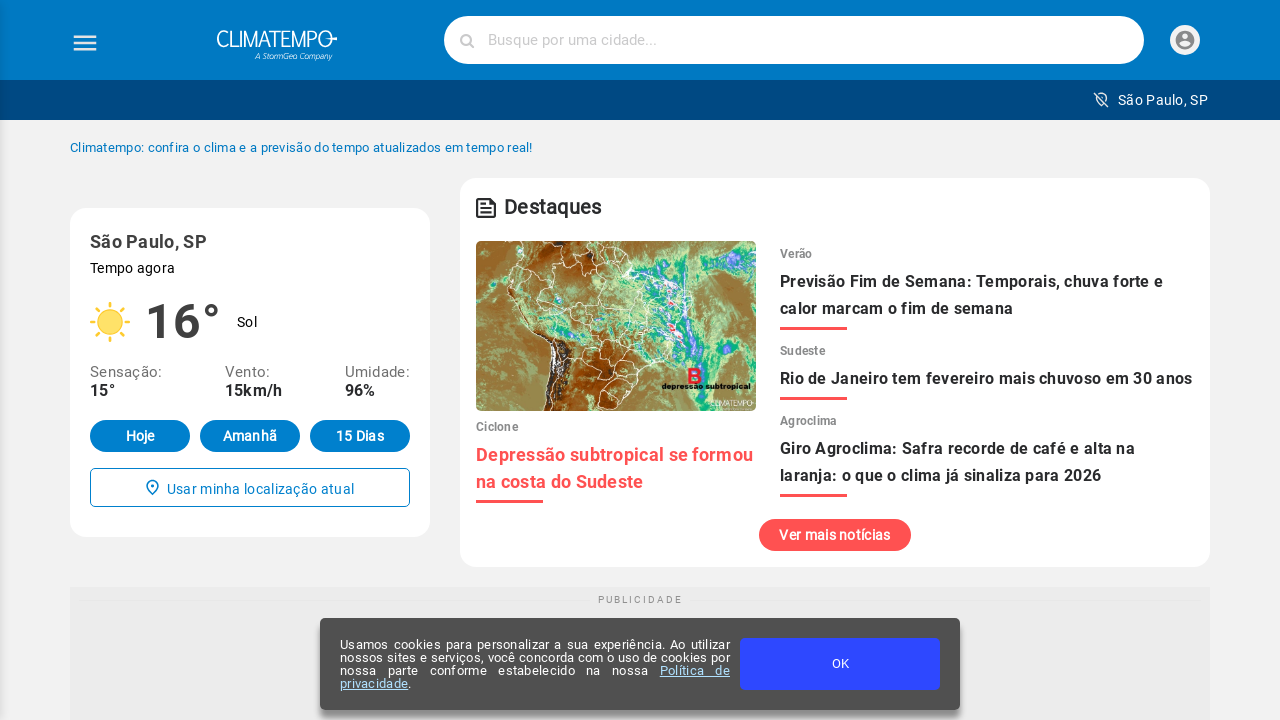

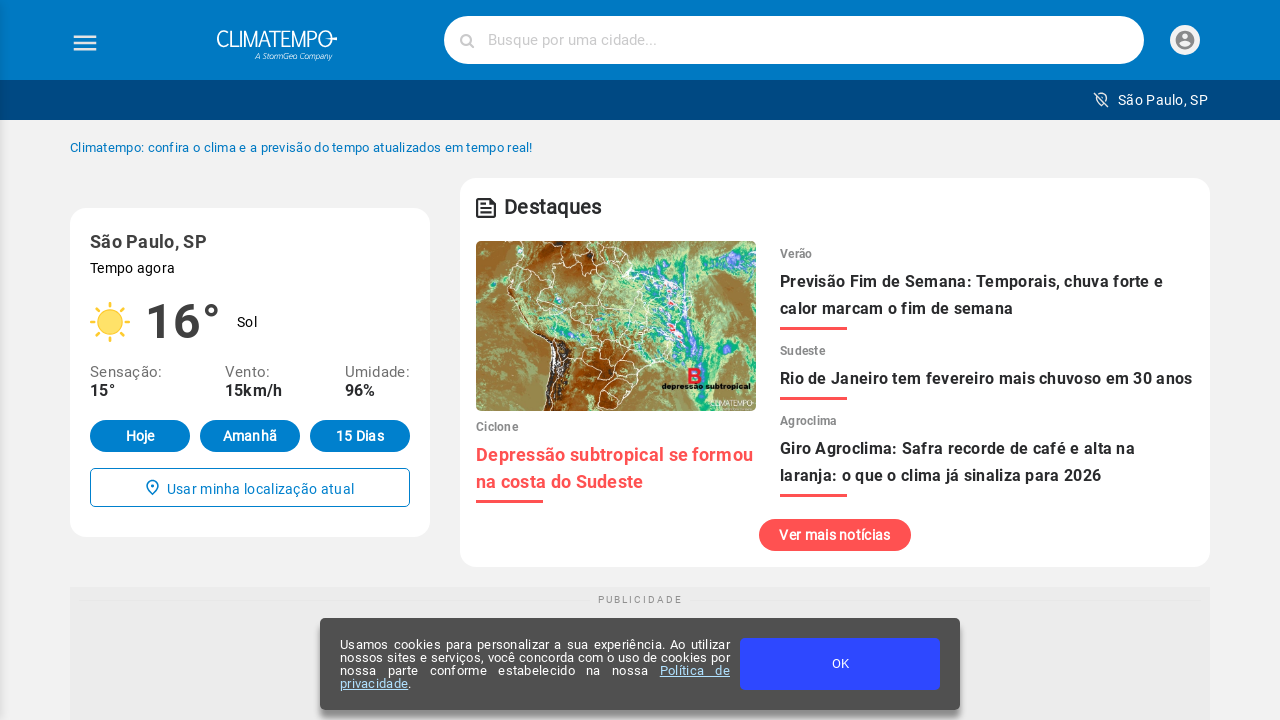